Navigates to a page with a large table and highlights a specific element by changing its border style to a red dashed line, then waits and reverts the styling.

Starting URL: http://the-internet.herokuapp.com/large

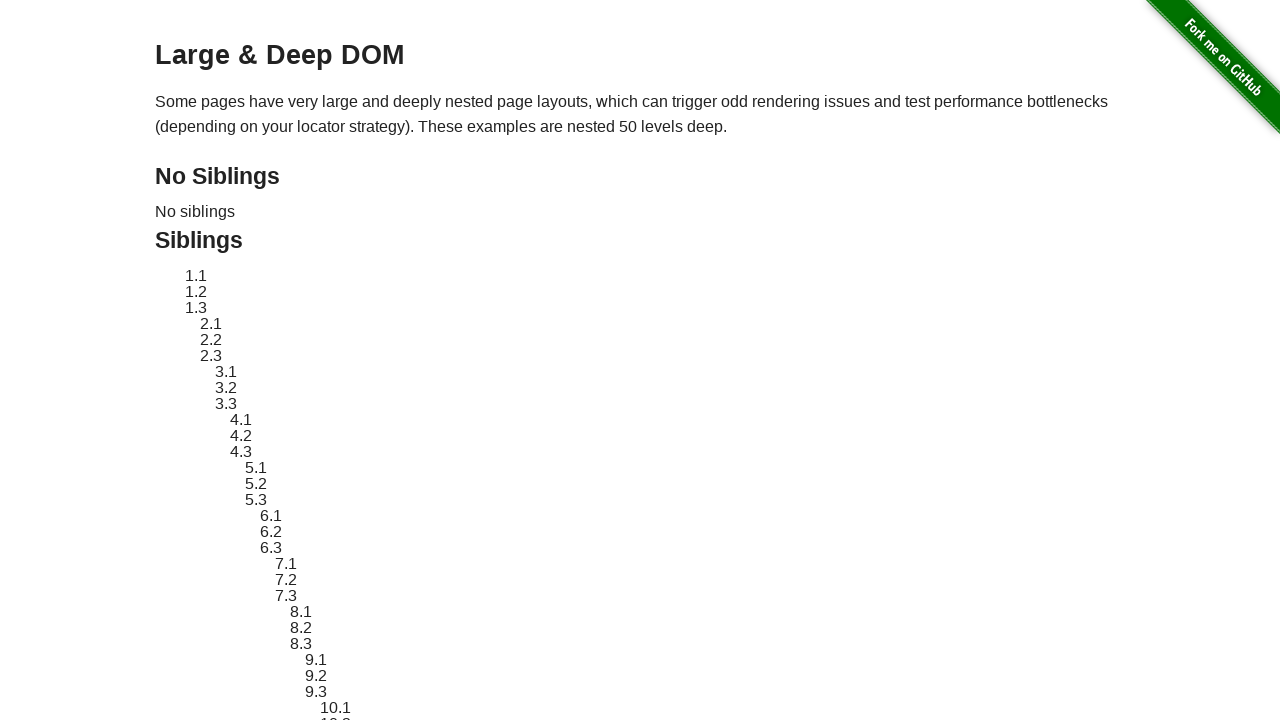

Waited for element #sibling-2.3 to be present
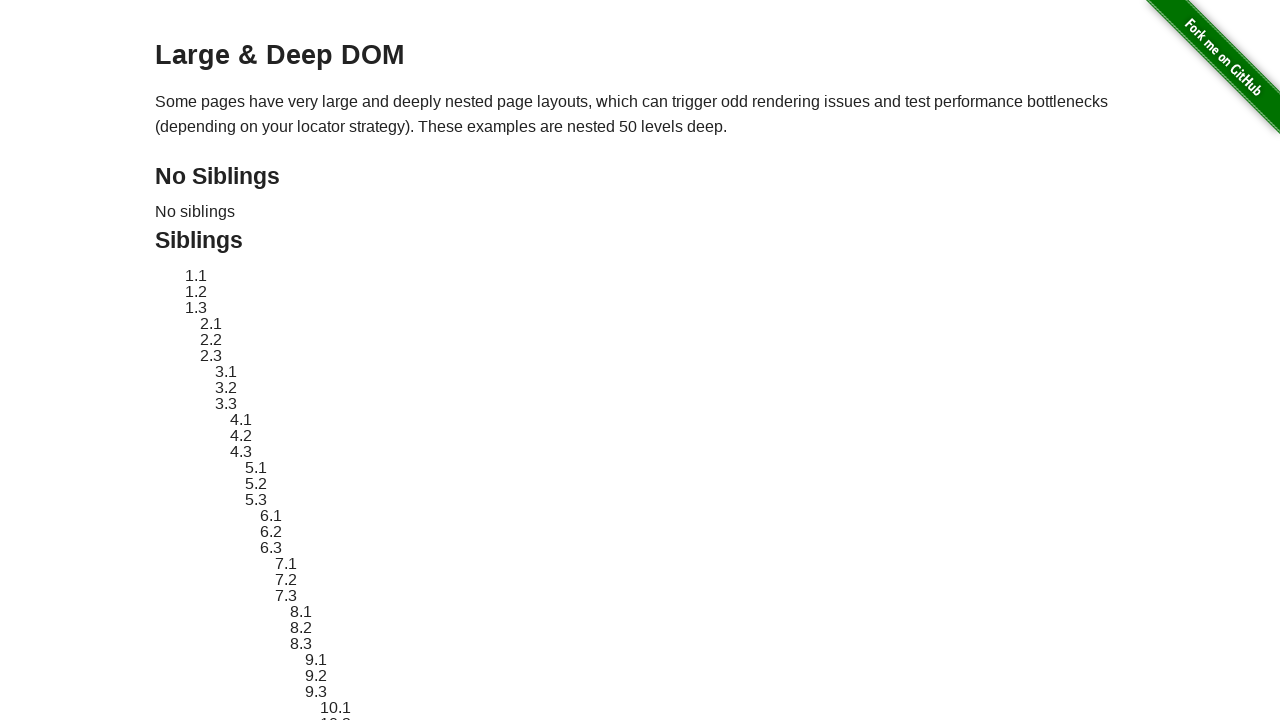

Located element #sibling-2.3
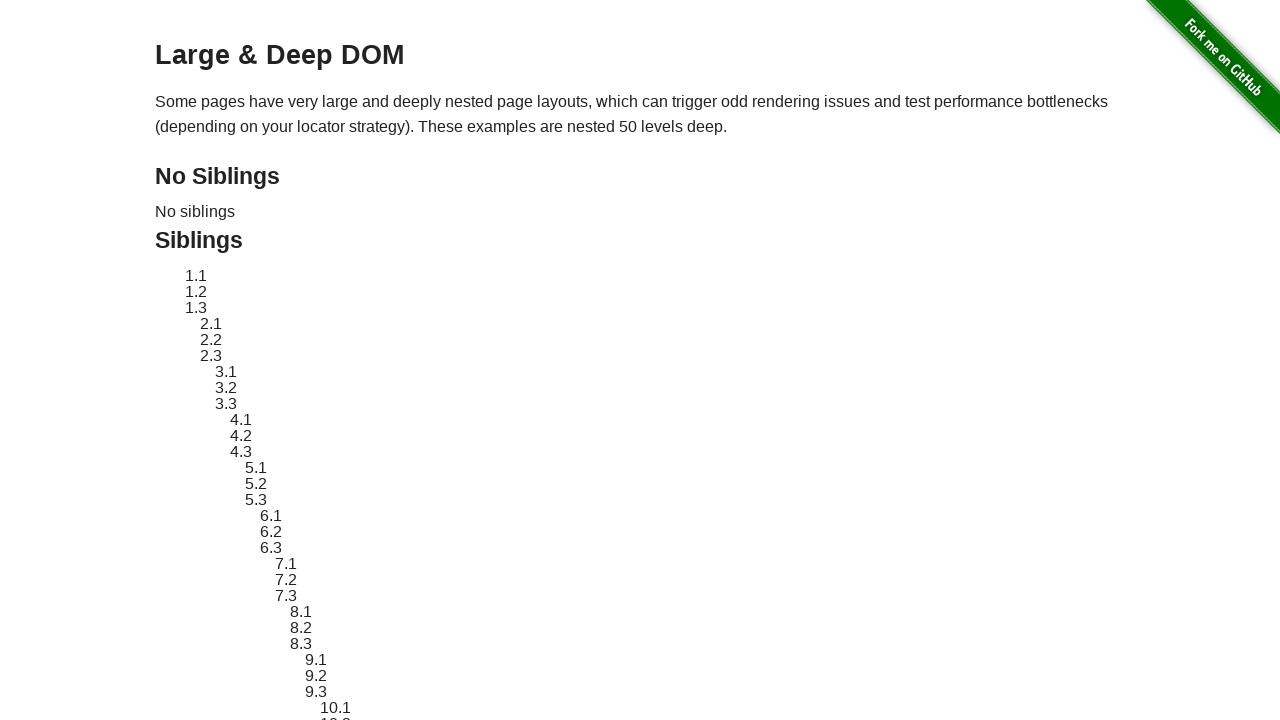

Retrieved original style attribute of element
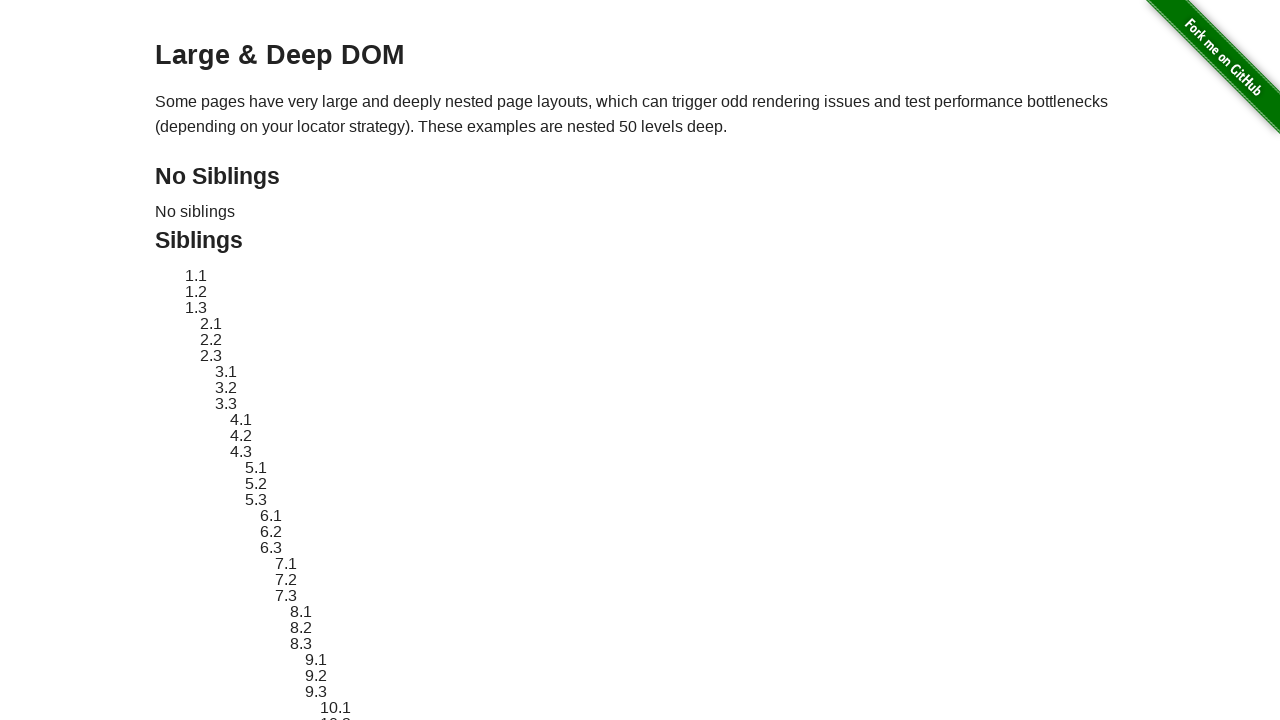

Applied red dashed border highlight style to element
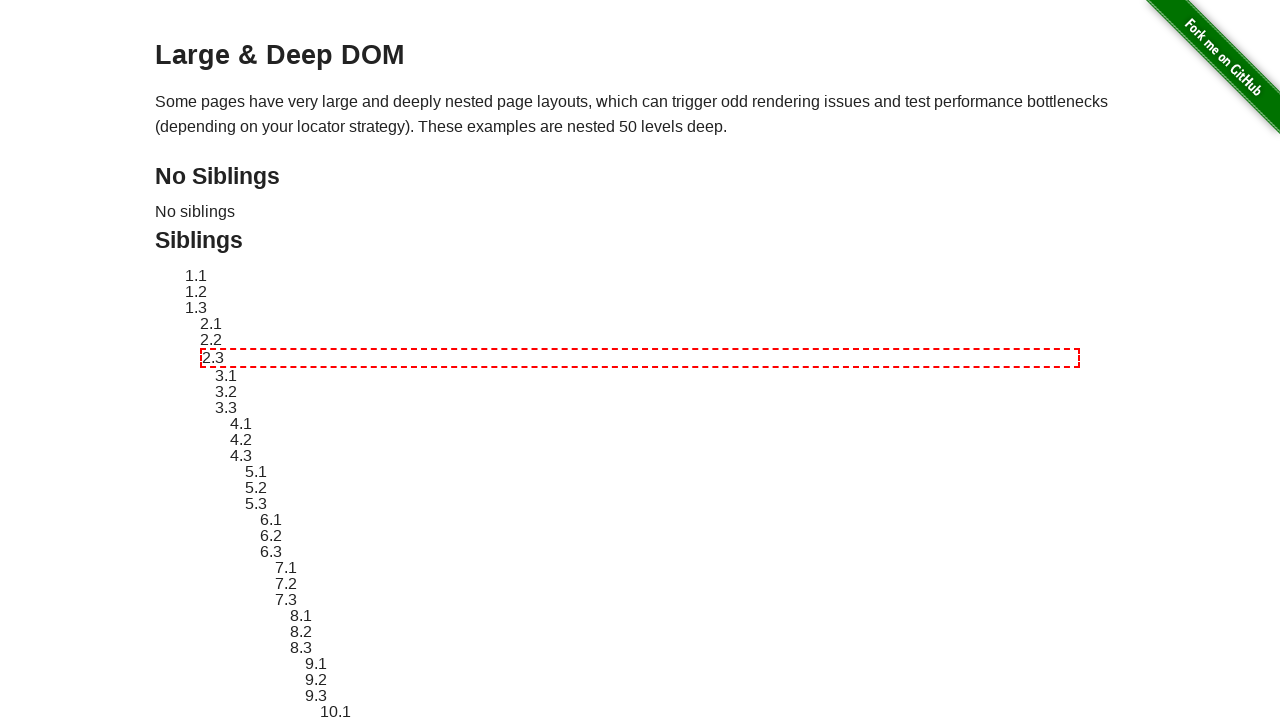

Waited 3 seconds to observe the highlight
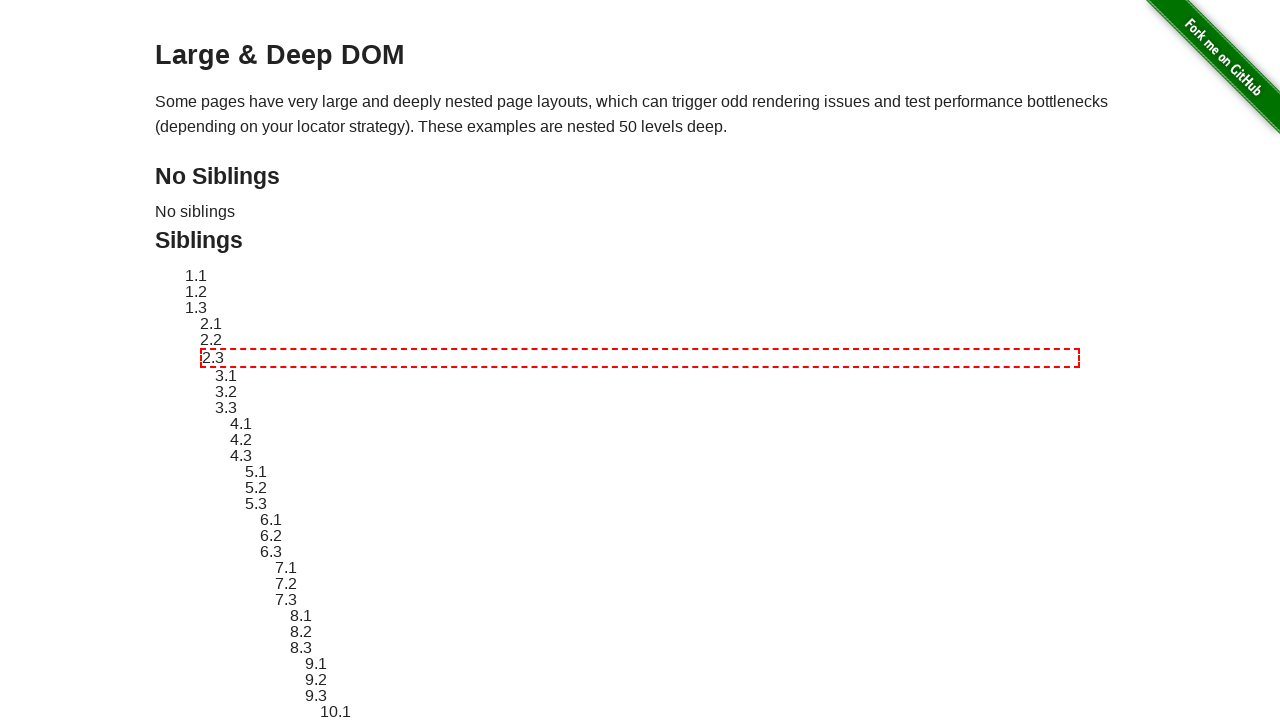

Reverted element style back to original
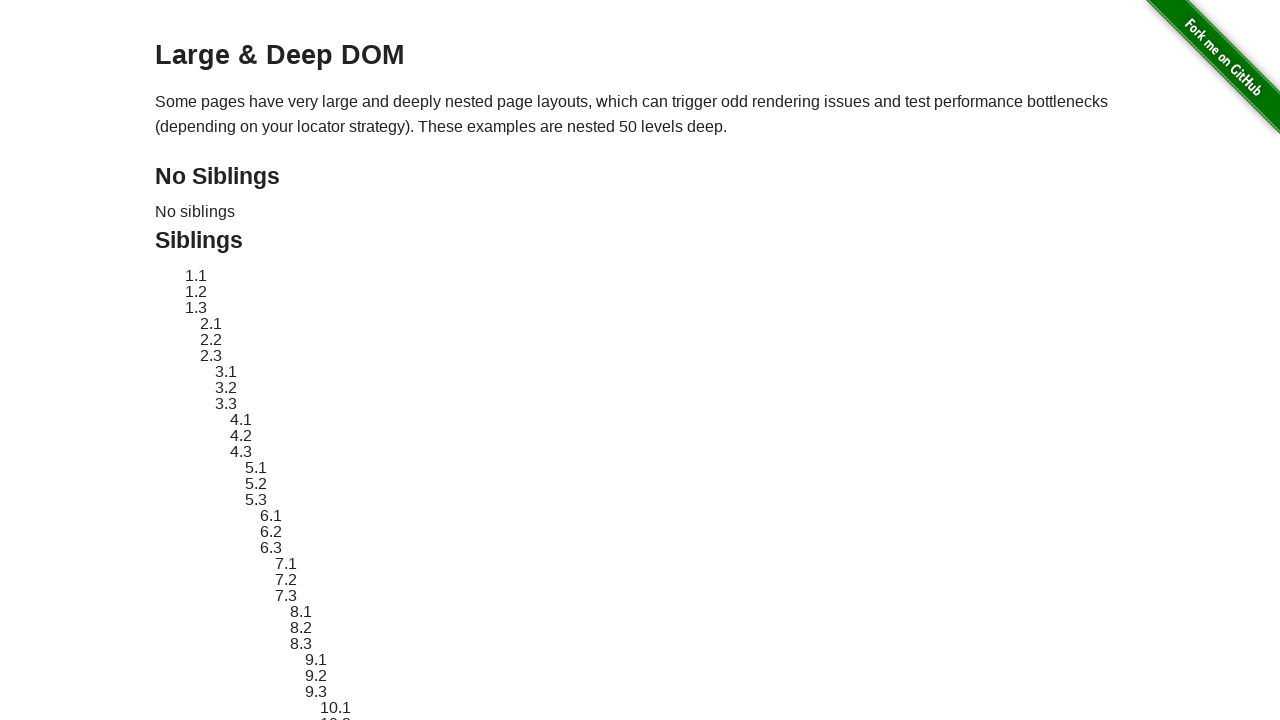

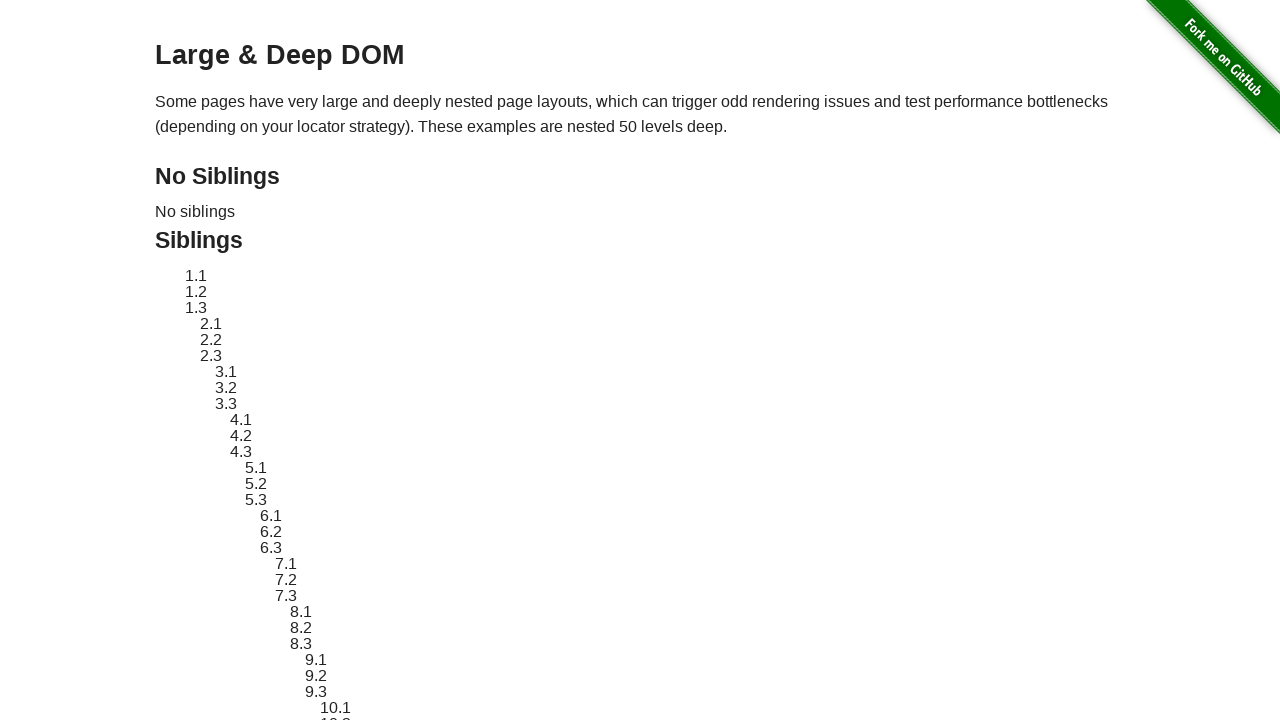